Tests JavaScript alert handling by clicking the first button, accepting the alert, and verifying the success message

Starting URL: https://testcenter.techproeducation.com/index.php?page=javascript-alerts

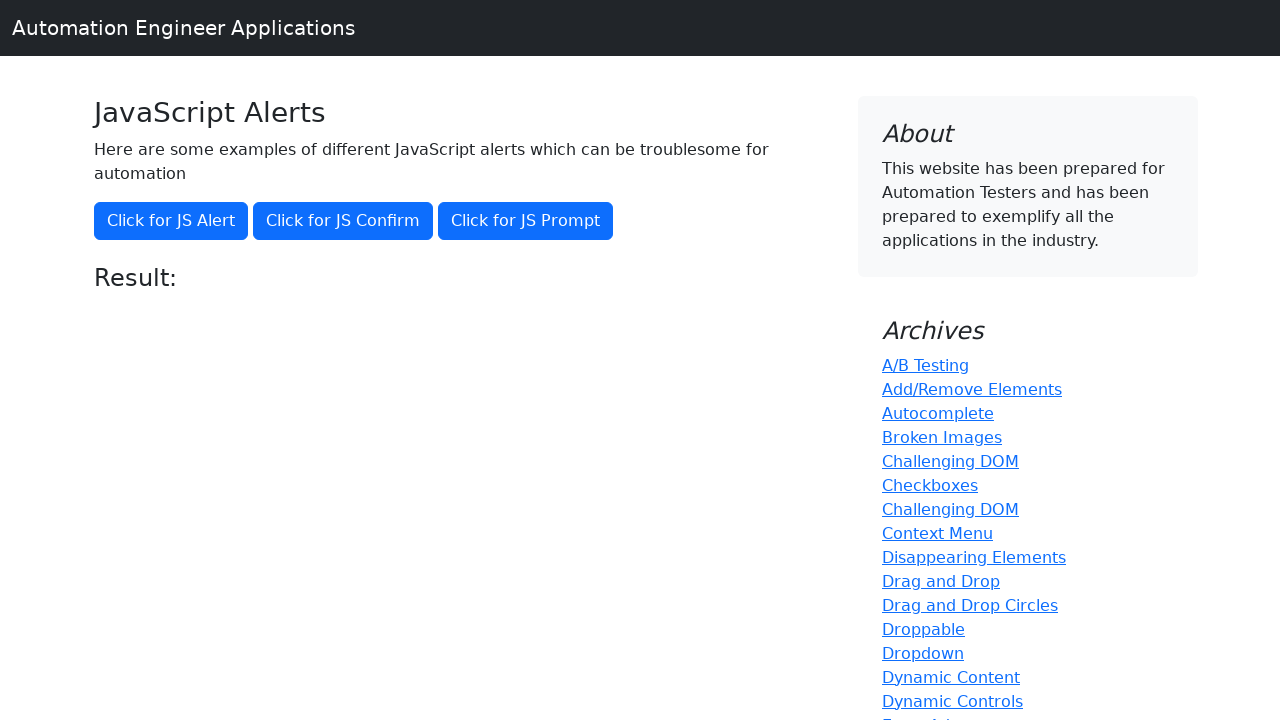

Clicked the first JavaScript alert button at (171, 221) on xpath=//button[@onclick='jsAlert()']
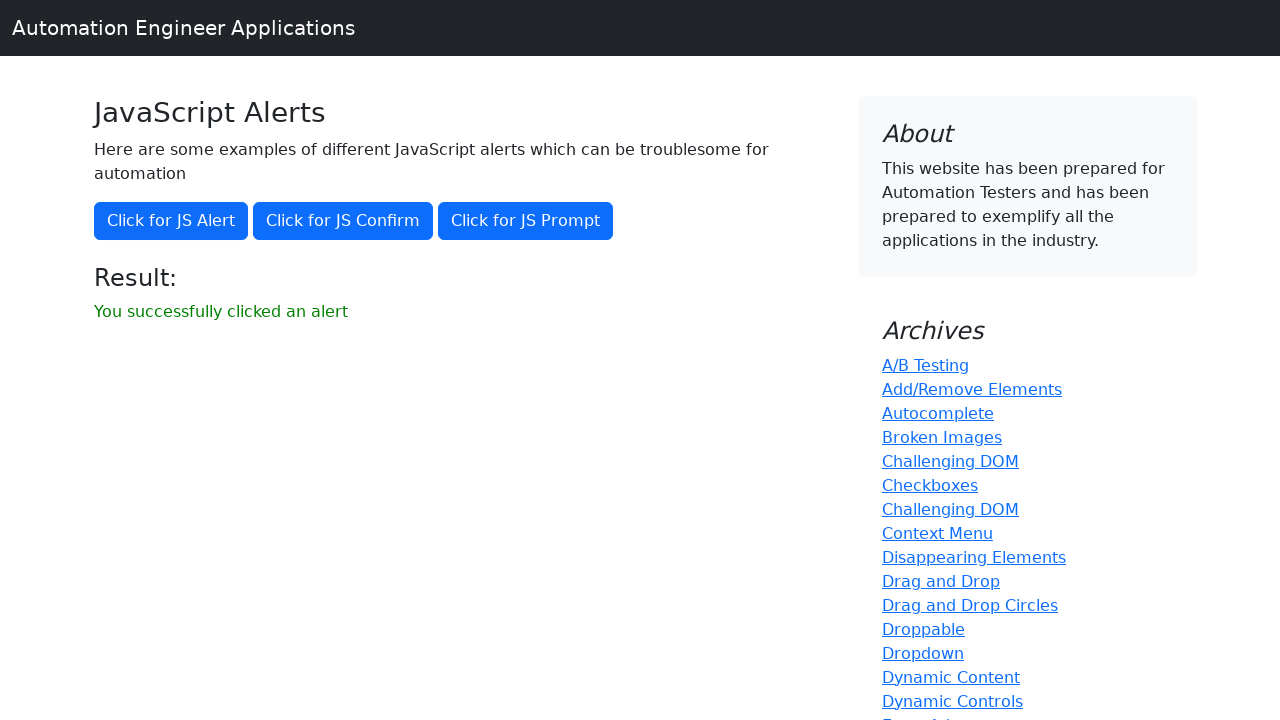

Set up dialog handler and accepted the alert
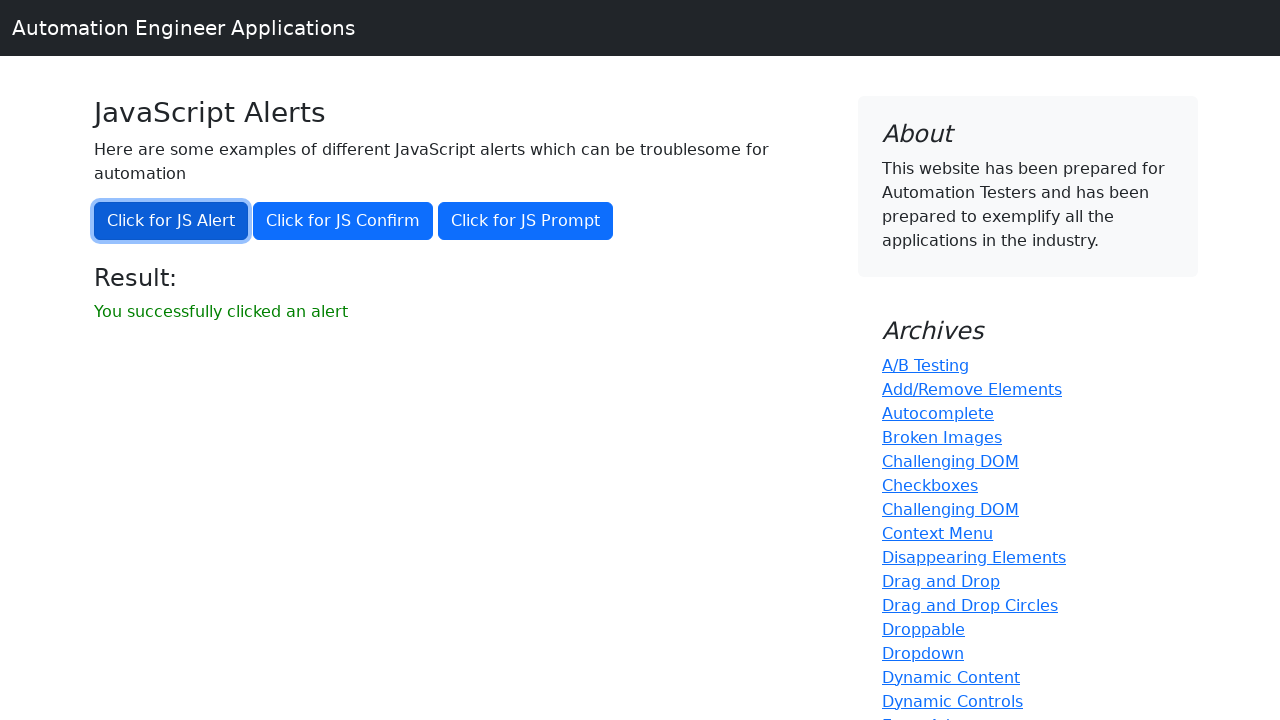

Success message element appeared
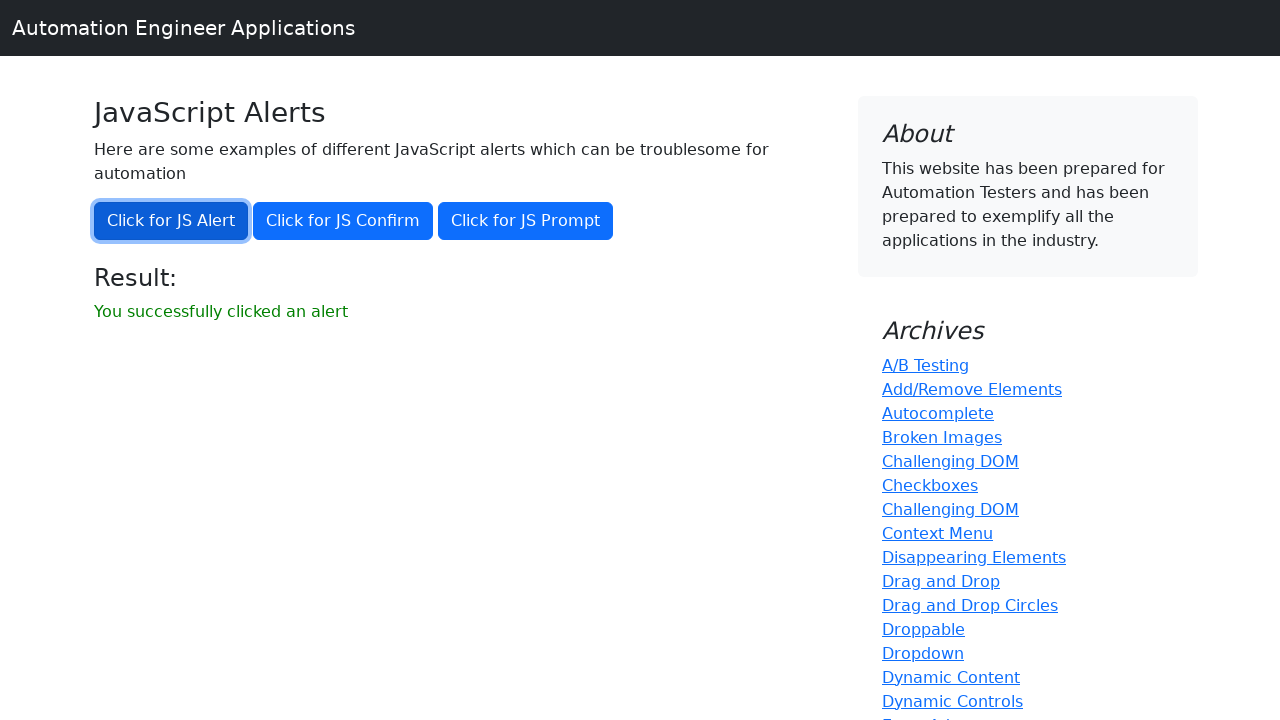

Retrieved success message text content
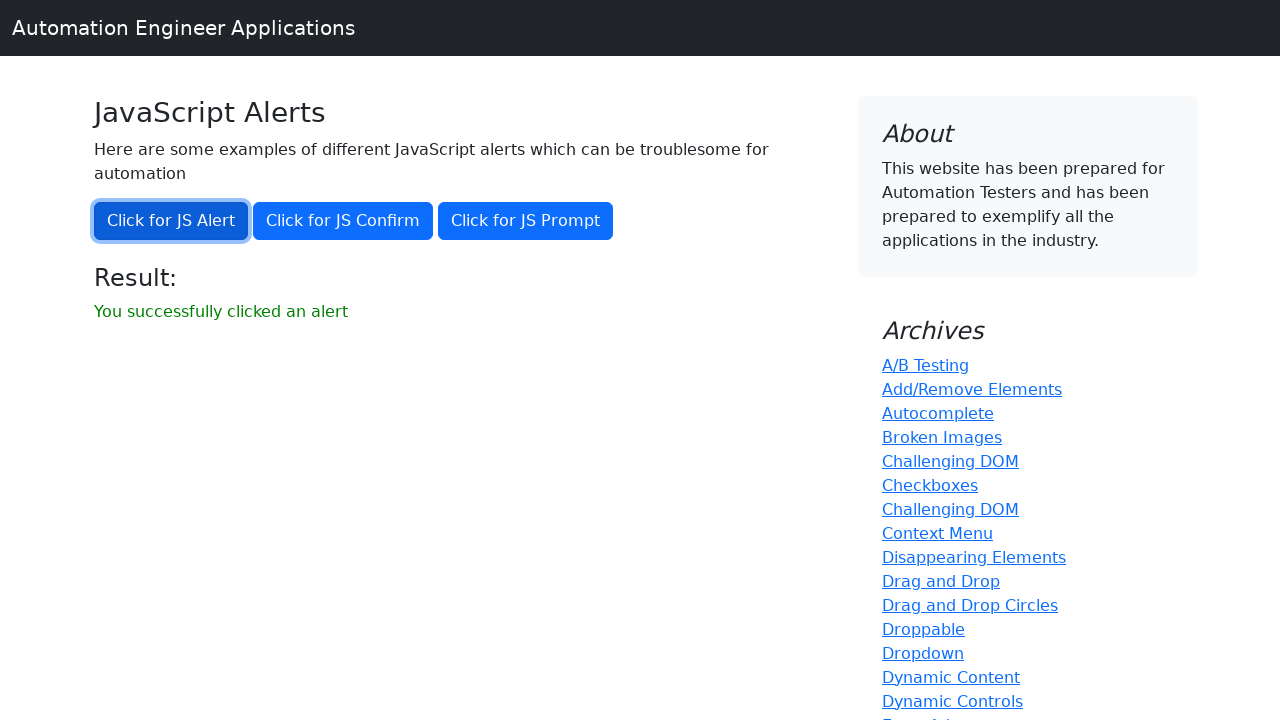

Verified success message: 'You successfully clicked an alert'
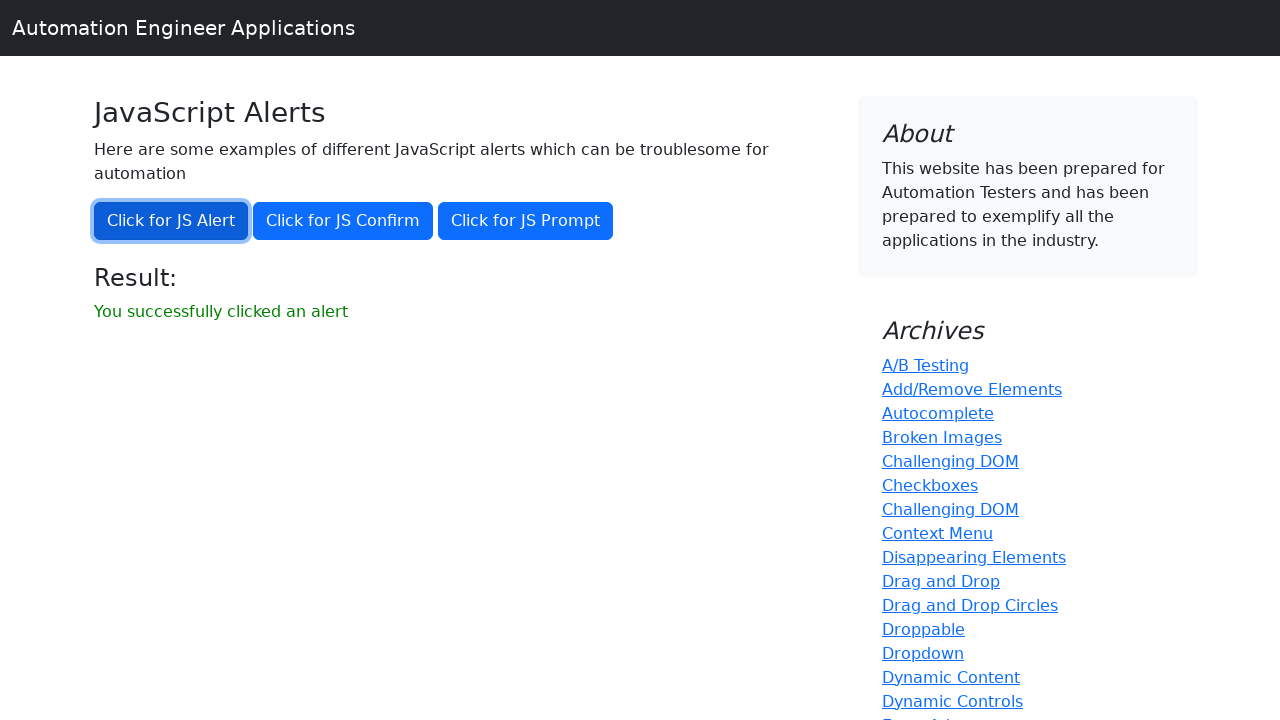

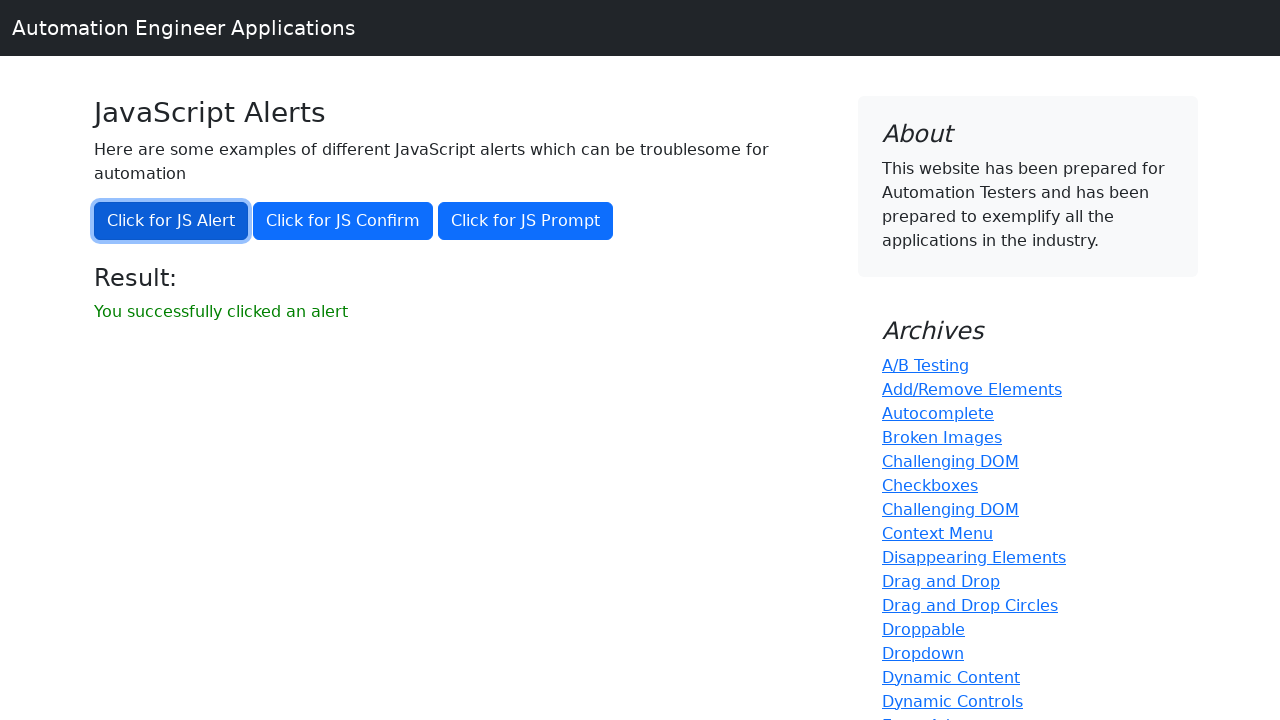